Tests navigation through a university timetable by clicking on class entries, viewing their schedule details including day columns and entries, and navigating back to the main list.

Starting URL: https://urnik.fri.uni-lj.si/timetable/fri-2021_2022-zimski-1-1

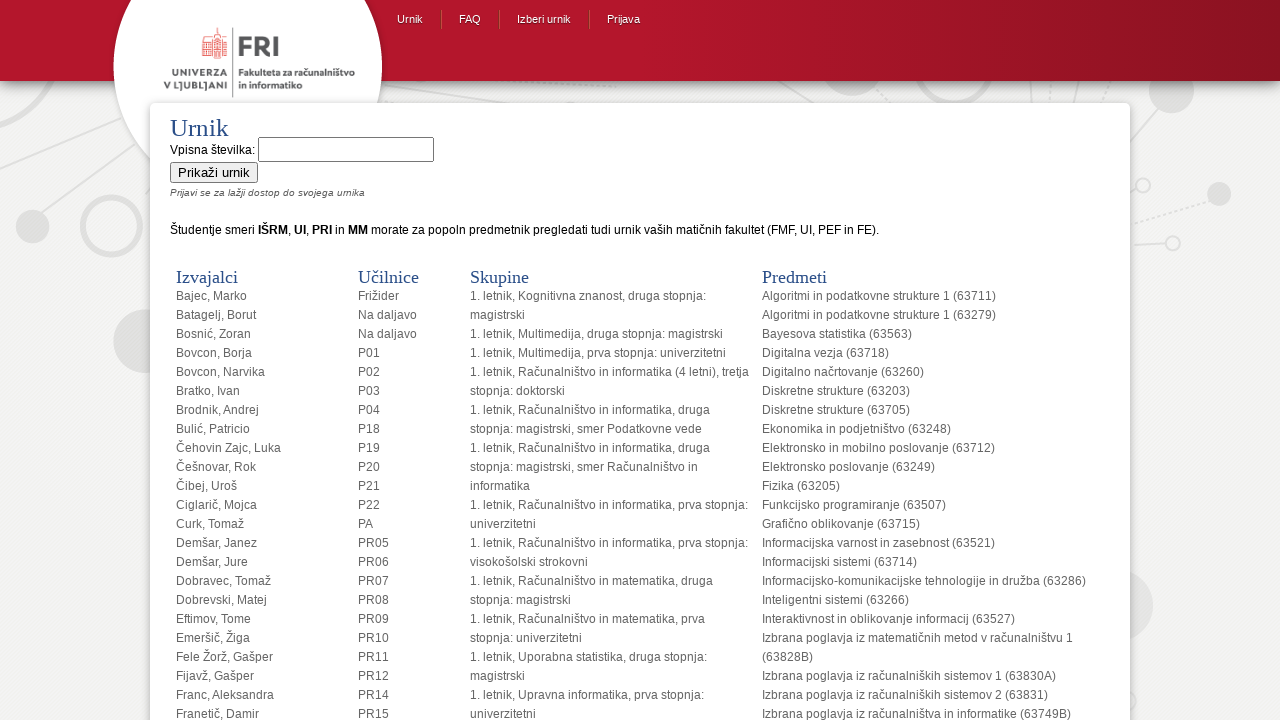

Waited for class list to load
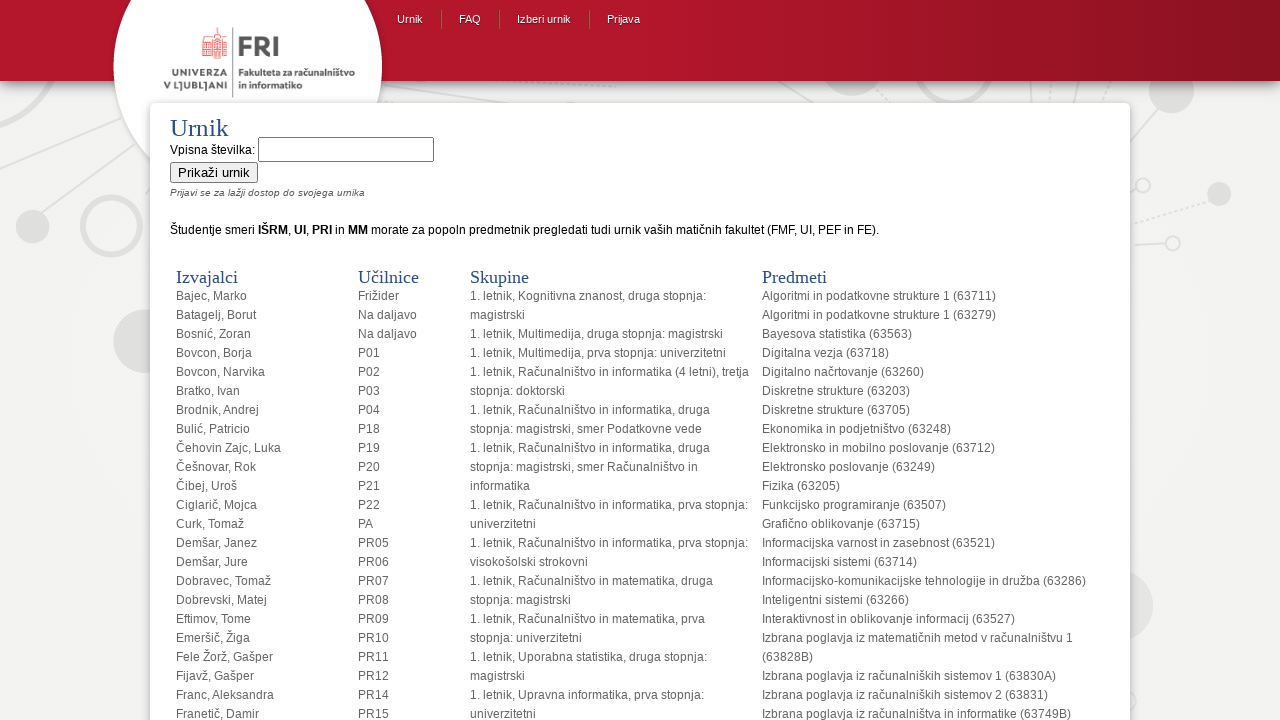

Found 91 class links in the timetable
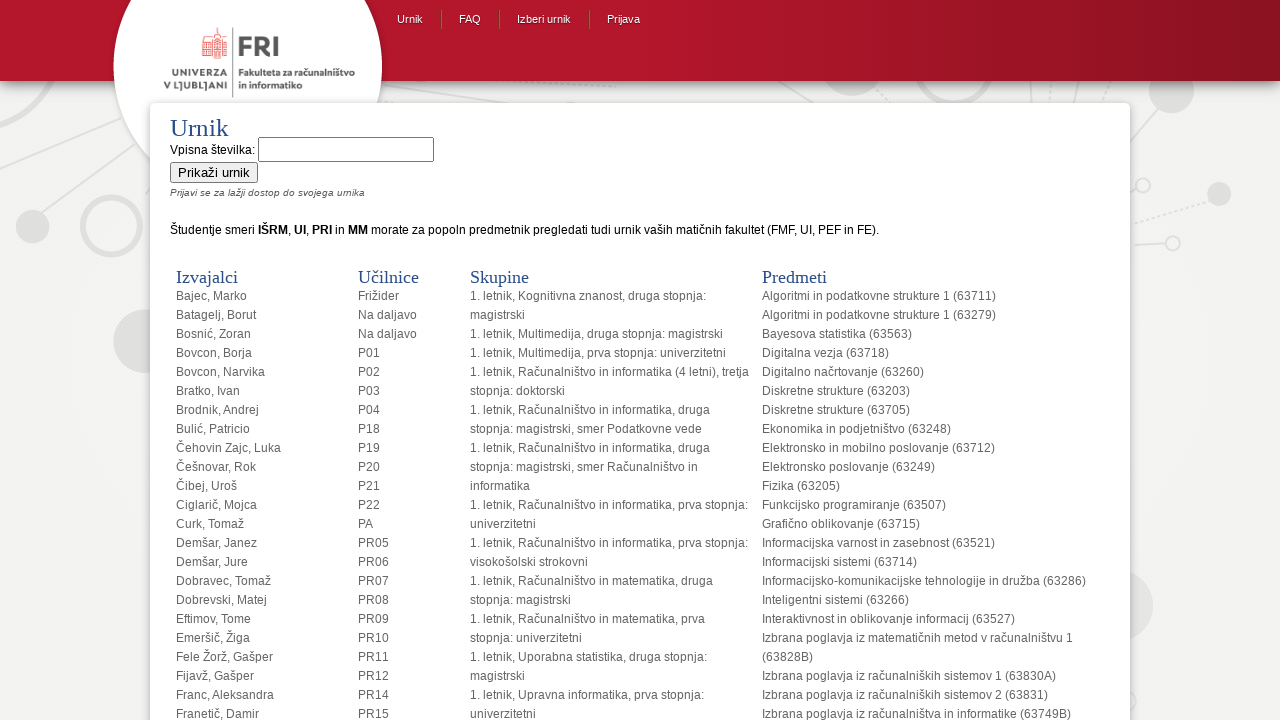

Clicked on class entry 1 at (879, 296) on xpath=/html/body/div/div/div/table/tbody/tr/td[4]/div/a >> nth=0
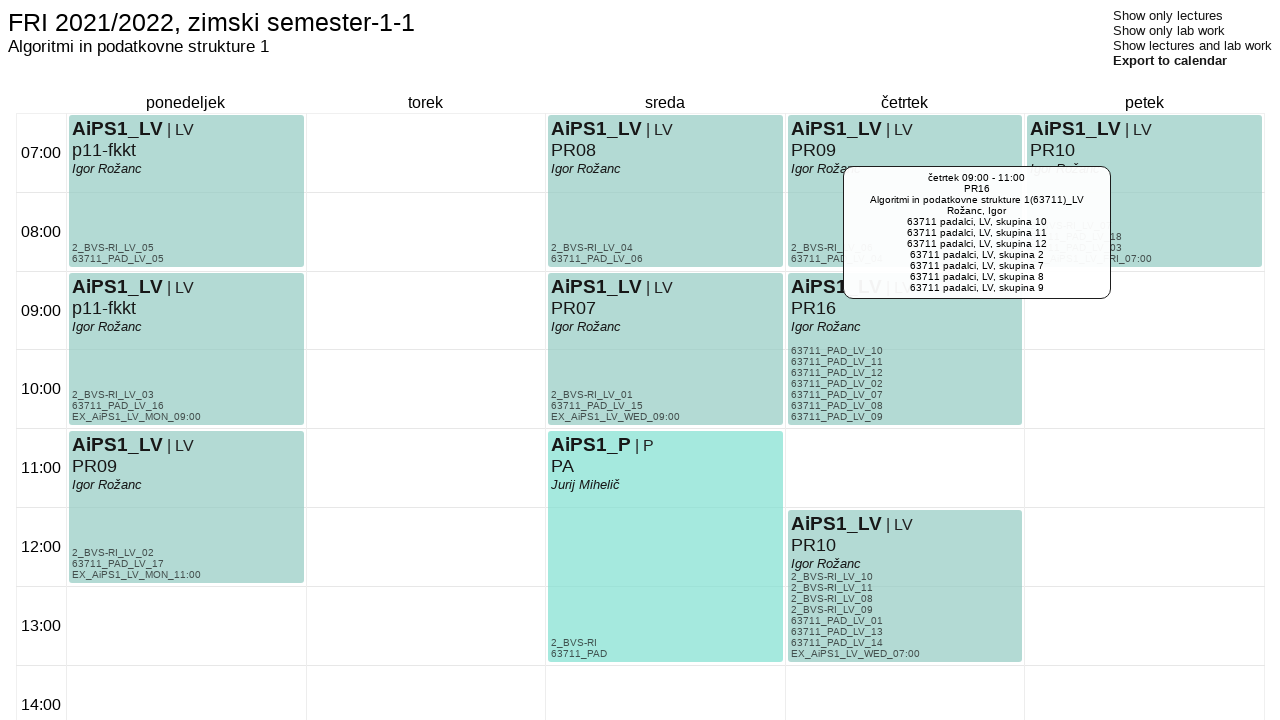

Schedule grid with day columns loaded successfully
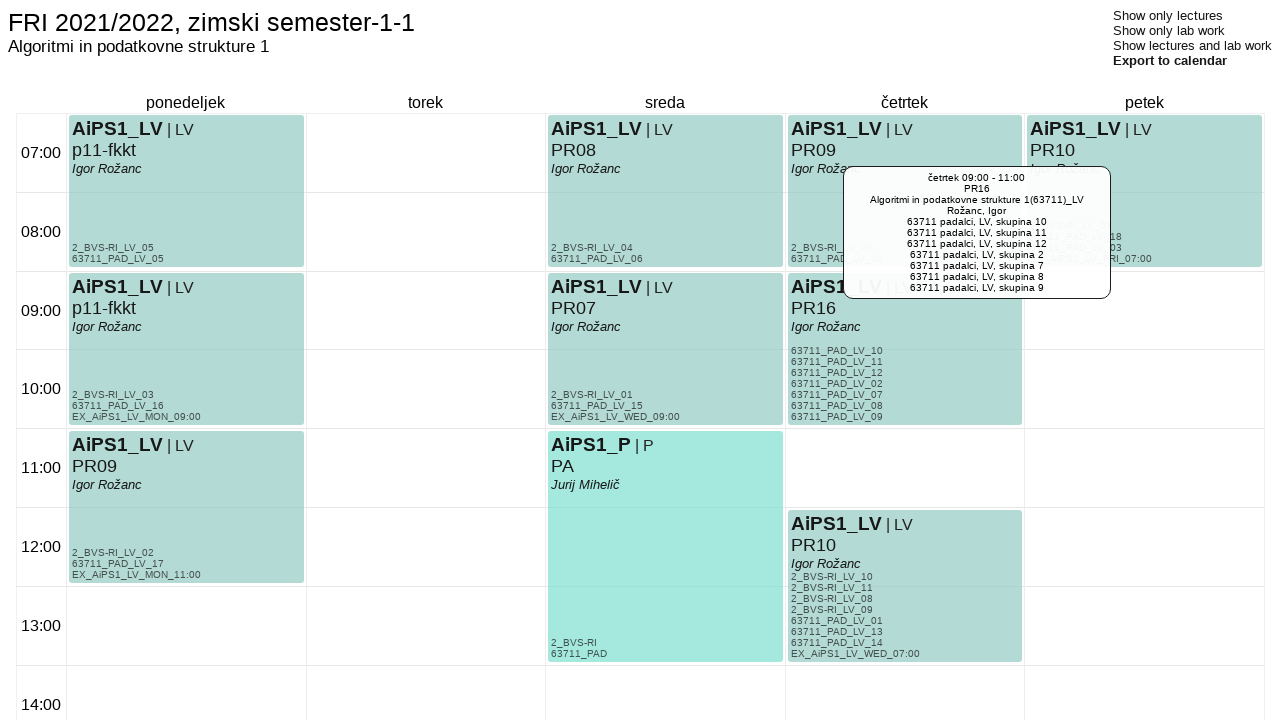

Schedule entries verified in the grid
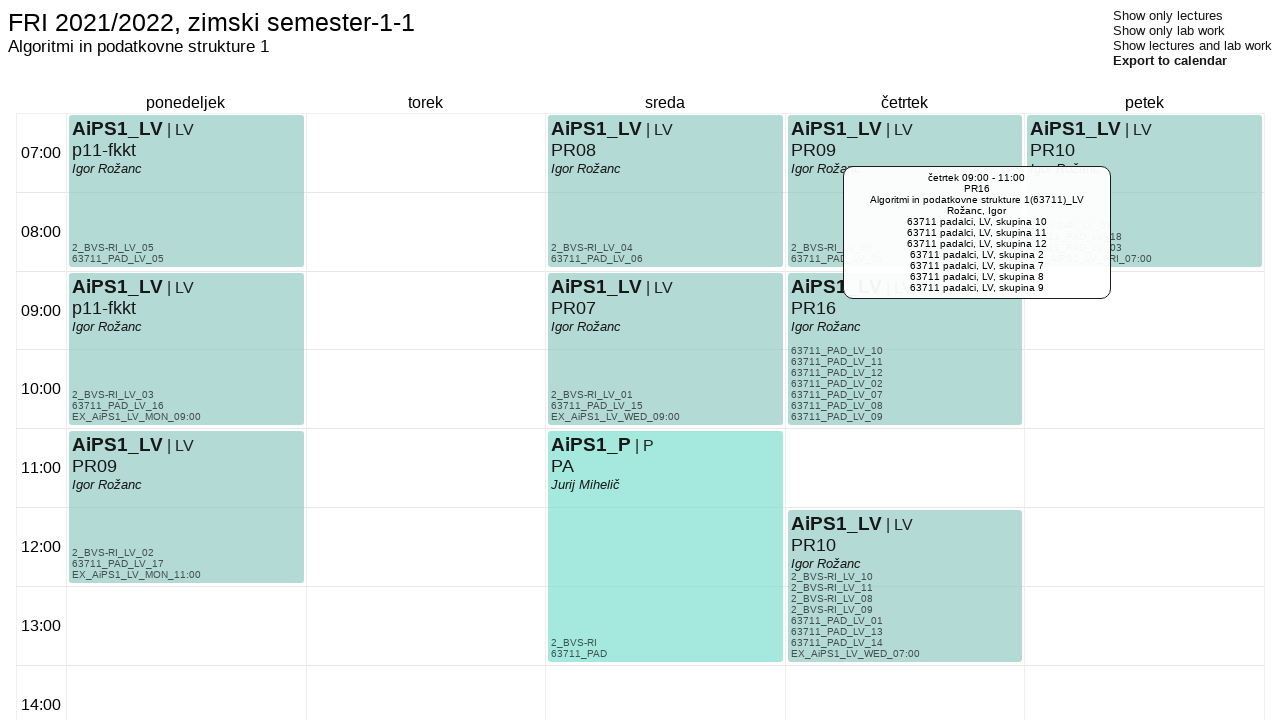

Navigated back to the main timetable list
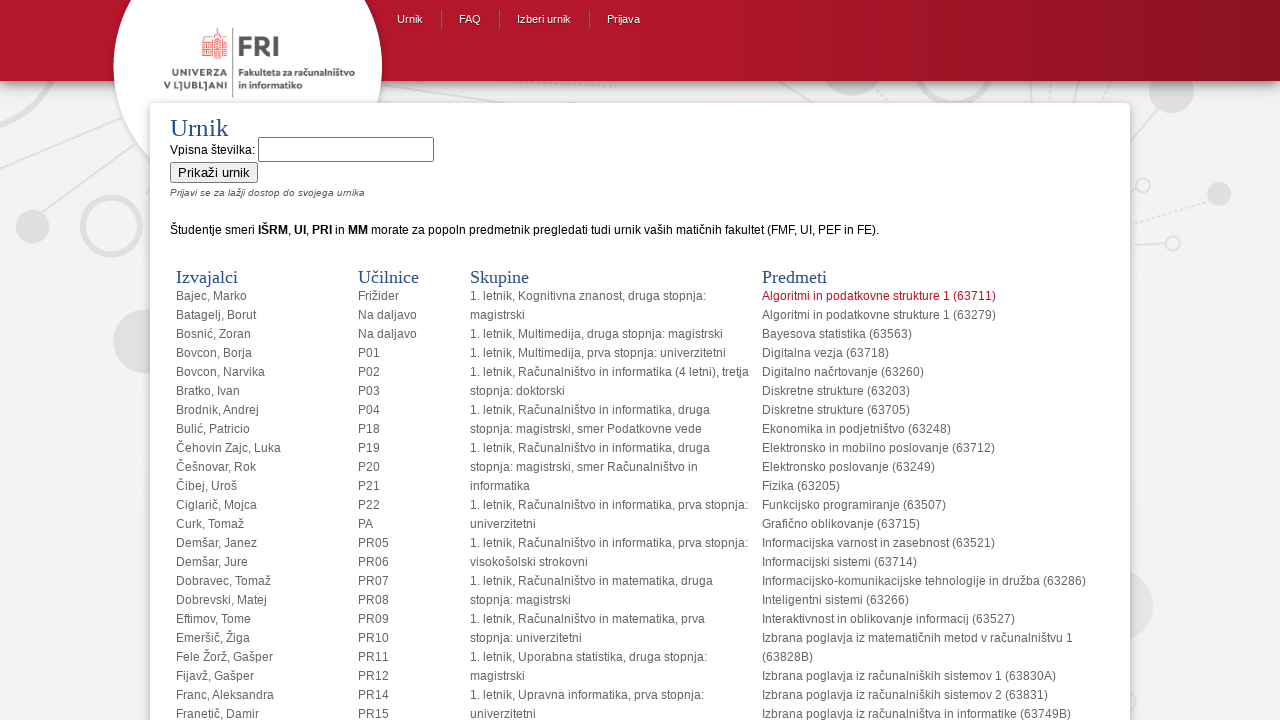

Class list reloaded after navigation back
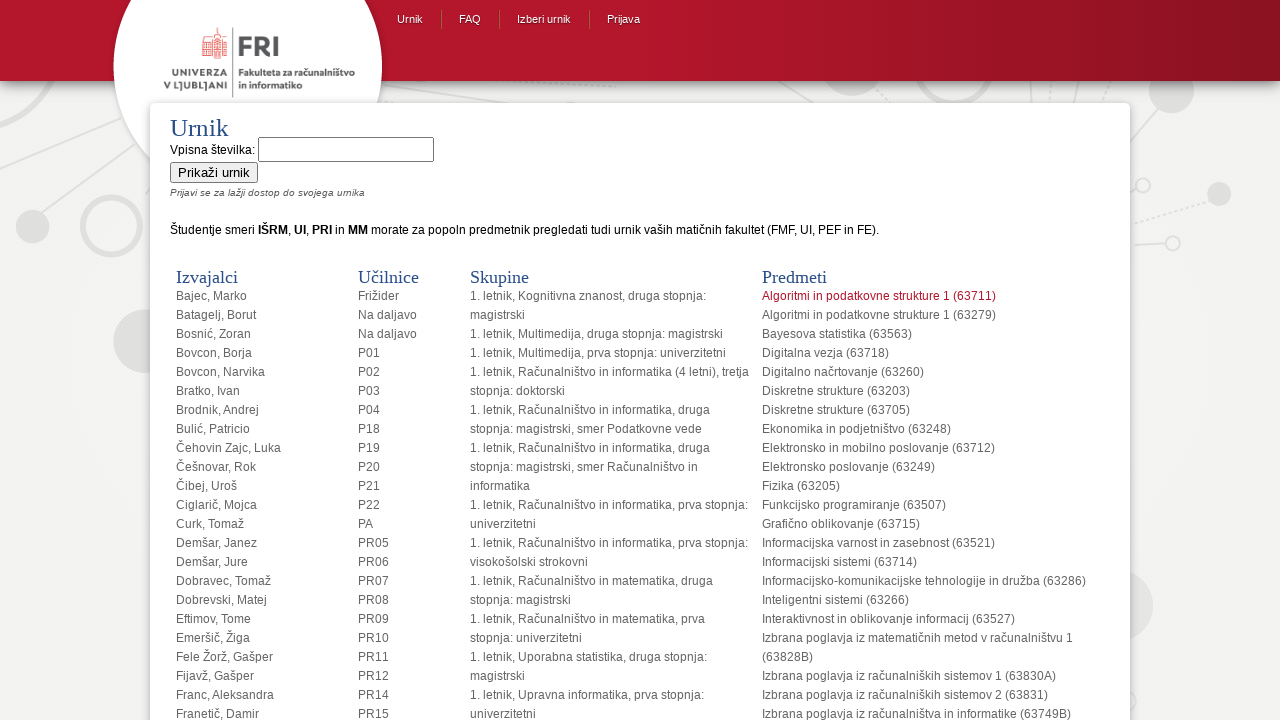

Clicked on class entry 2 at (879, 315) on xpath=/html/body/div/div/div/table/tbody/tr/td[4]/div/a >> nth=1
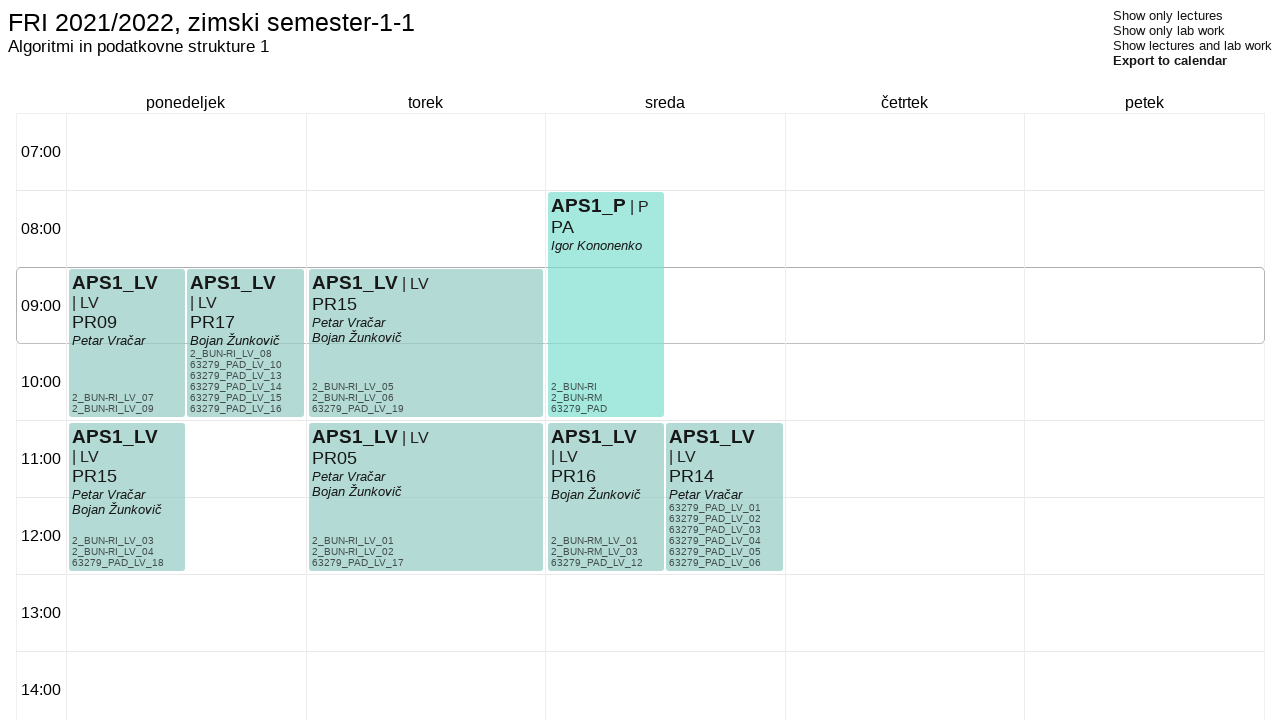

Schedule grid with day columns loaded successfully
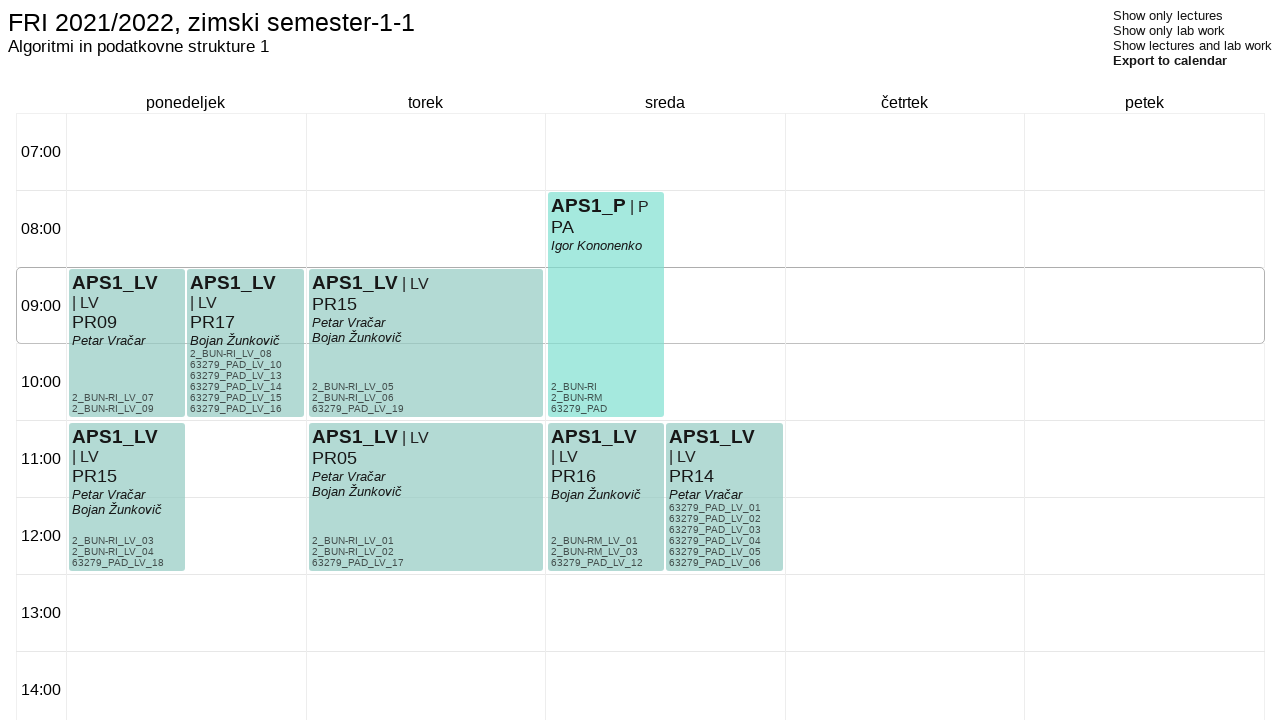

Schedule entries verified in the grid
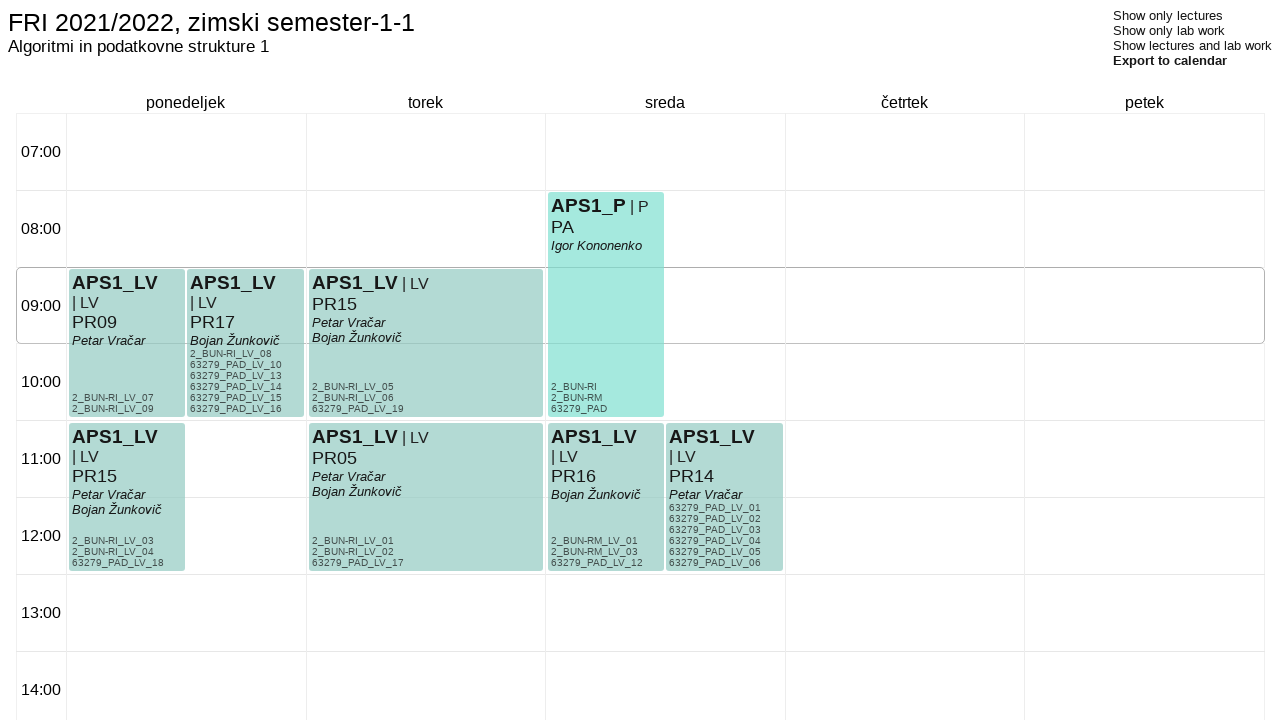

Navigated back to the main timetable list
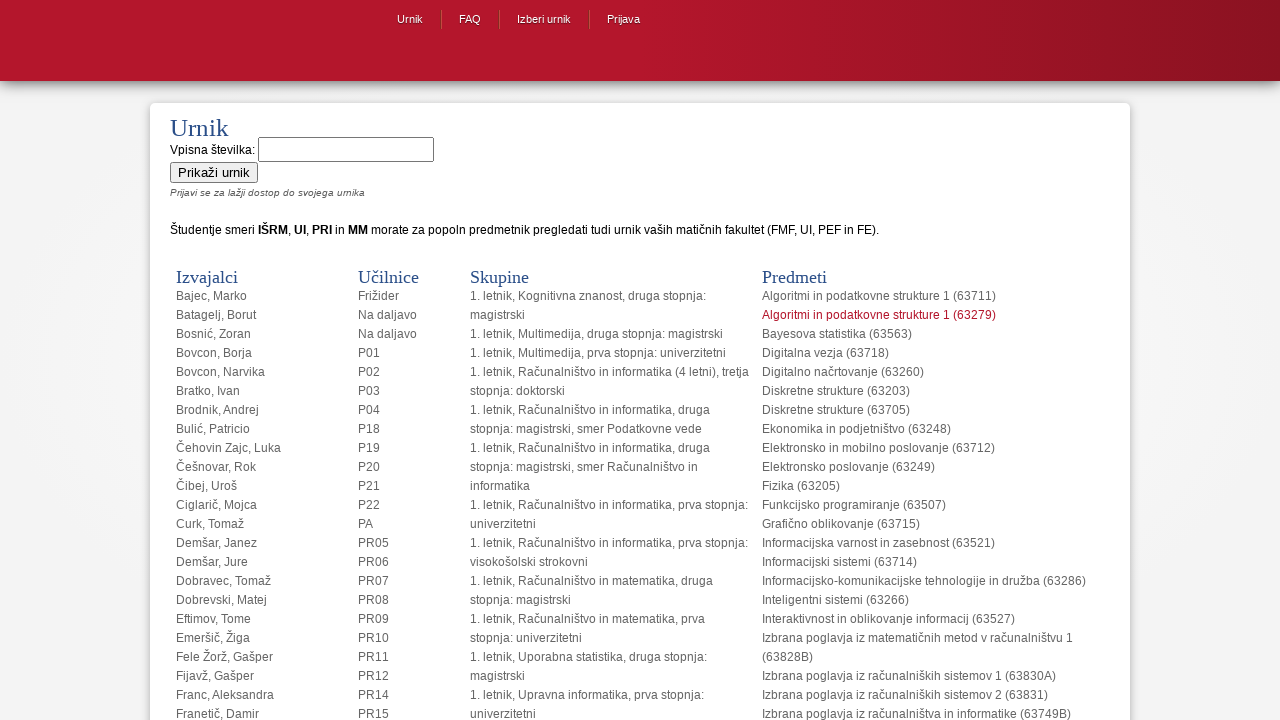

Class list reloaded after navigation back
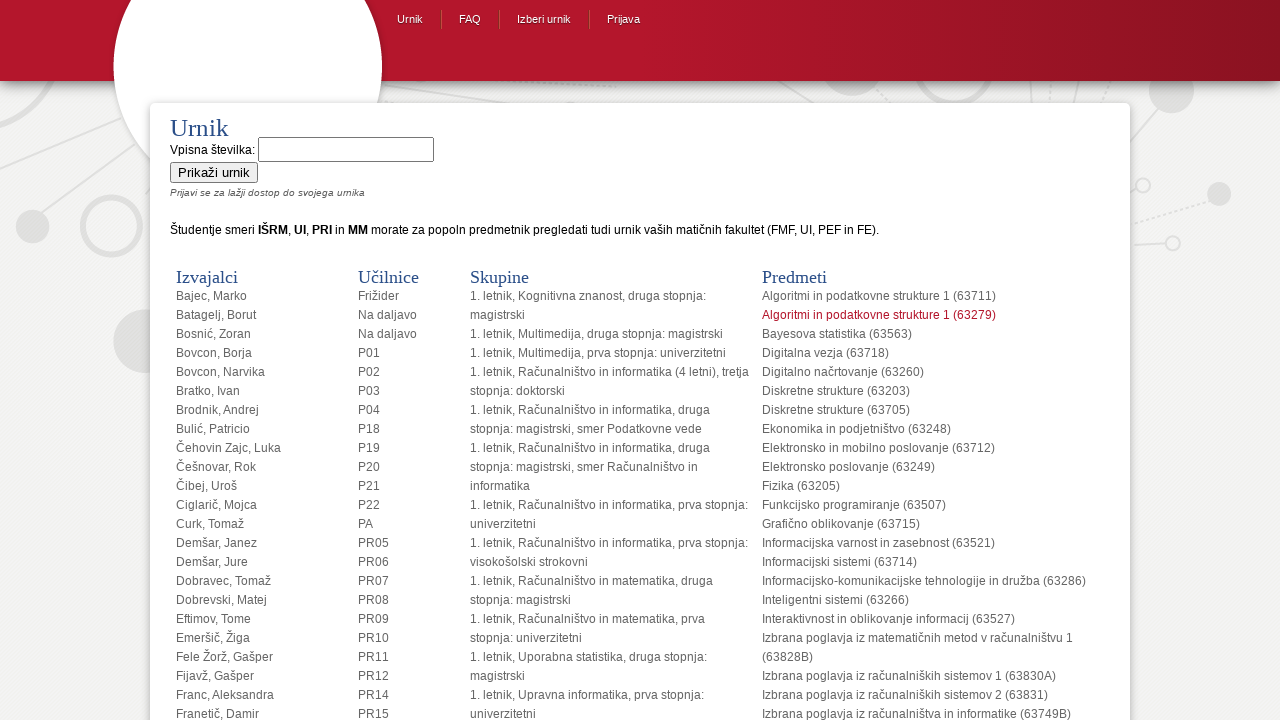

Clicked on class entry 3 at (837, 334) on xpath=/html/body/div/div/div/table/tbody/tr/td[4]/div/a >> nth=2
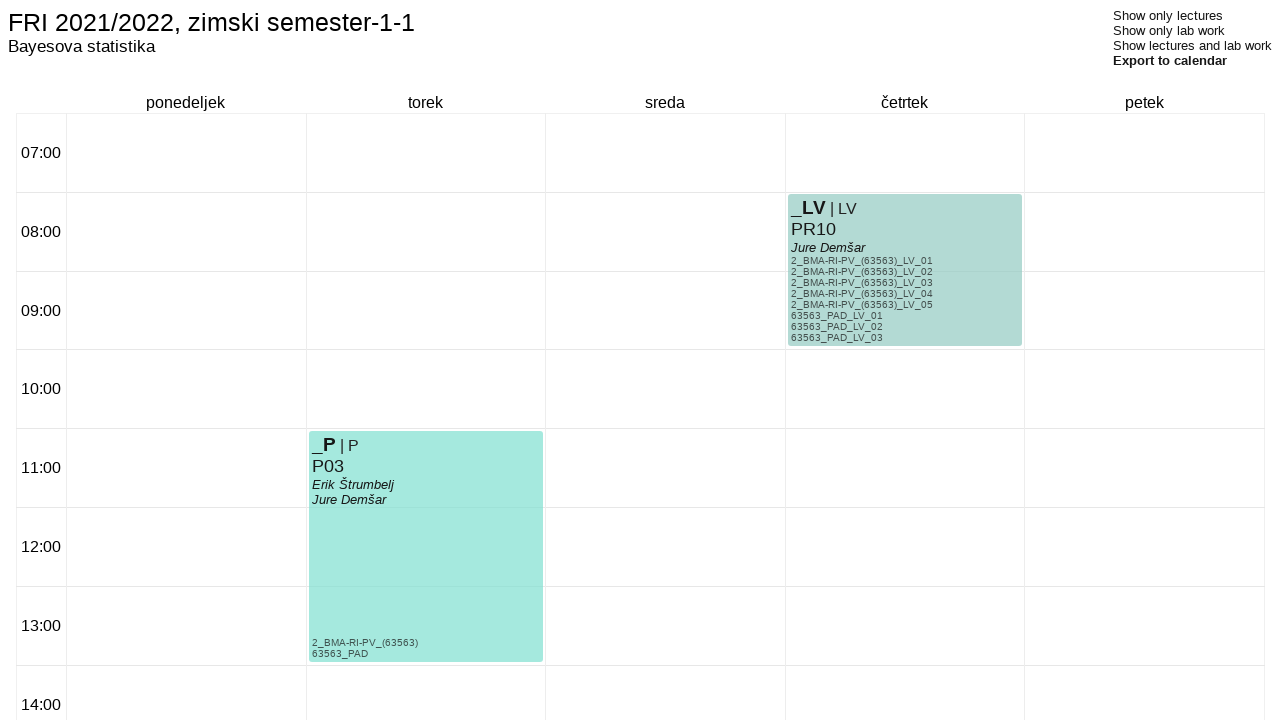

Schedule grid with day columns loaded successfully
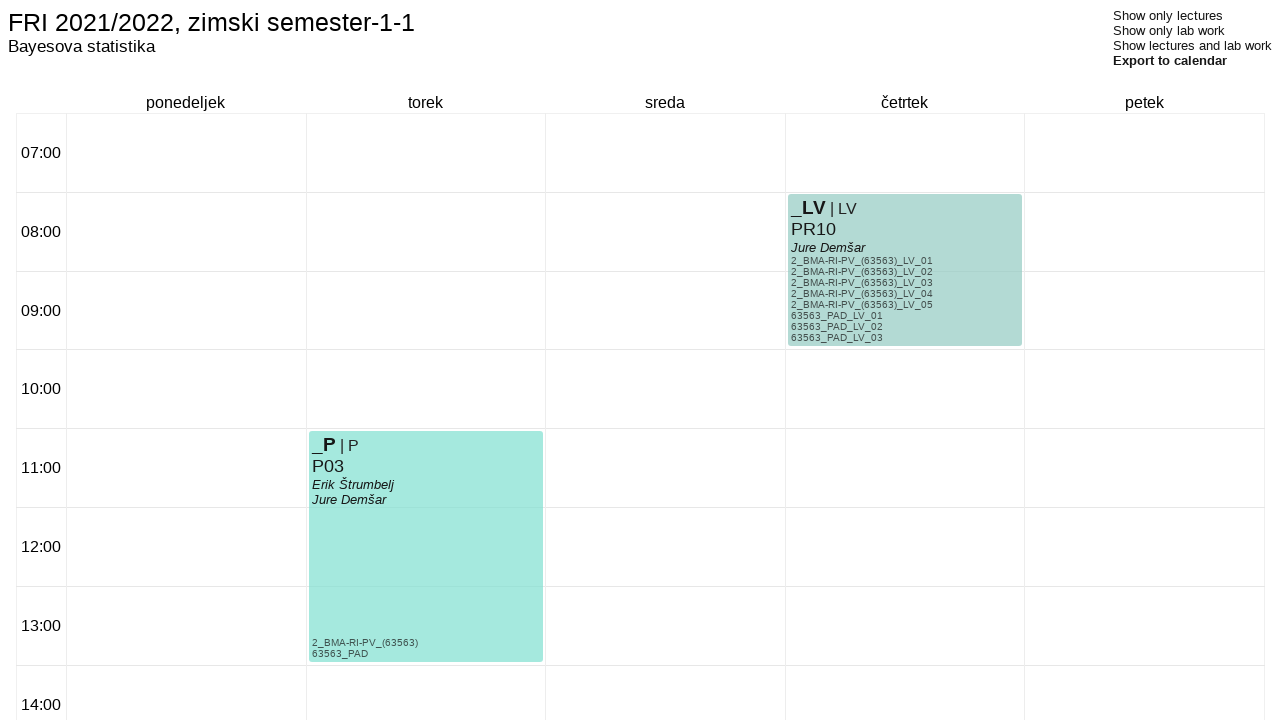

Schedule entries verified in the grid
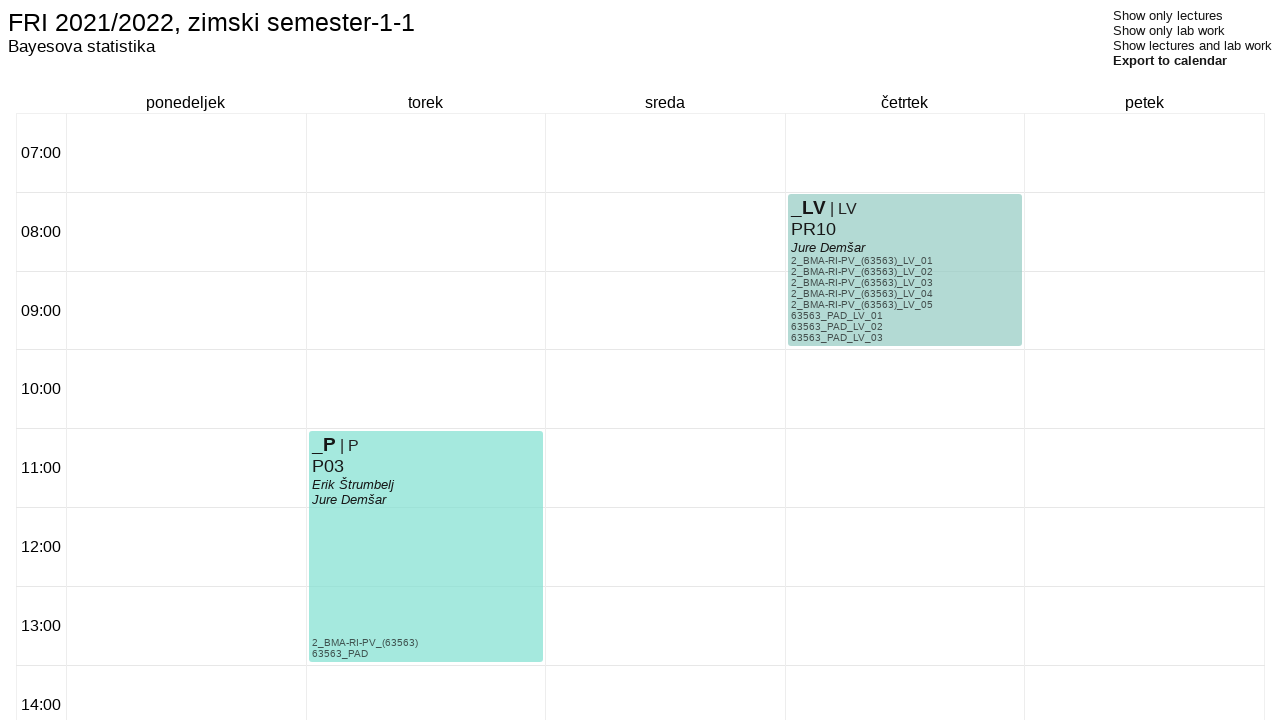

Navigated back to the main timetable list
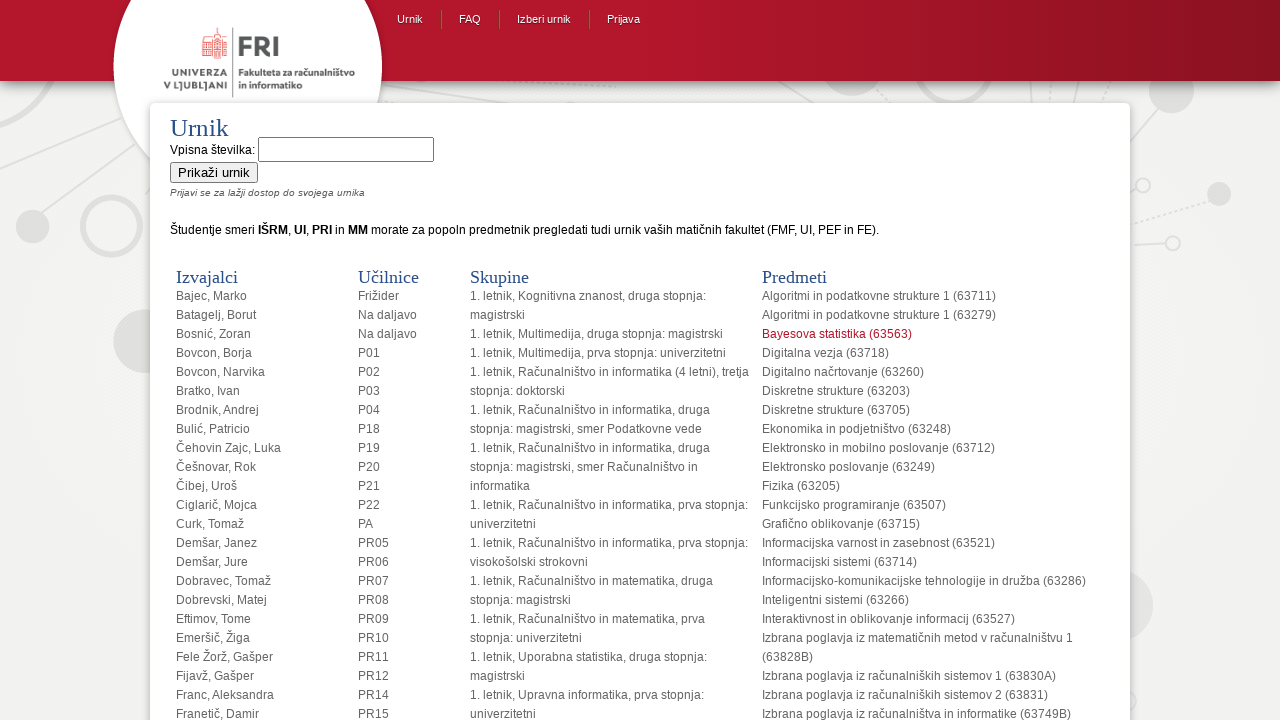

Class list reloaded after navigation back
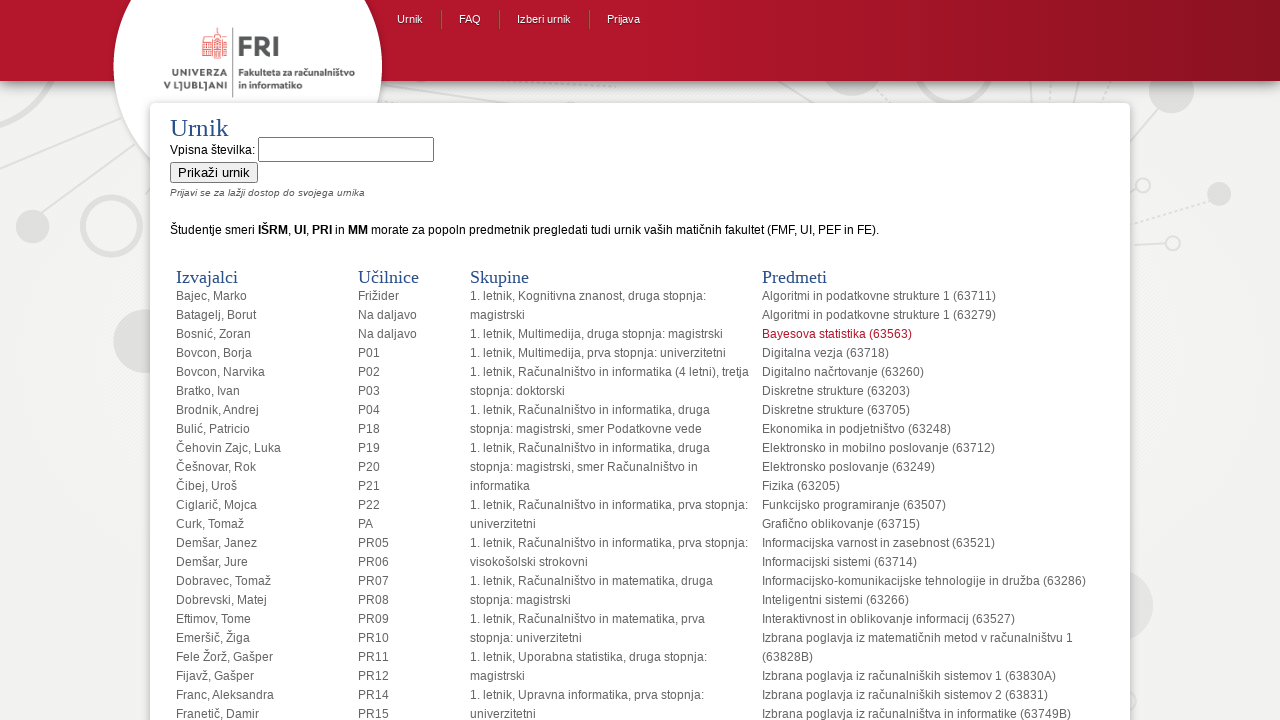

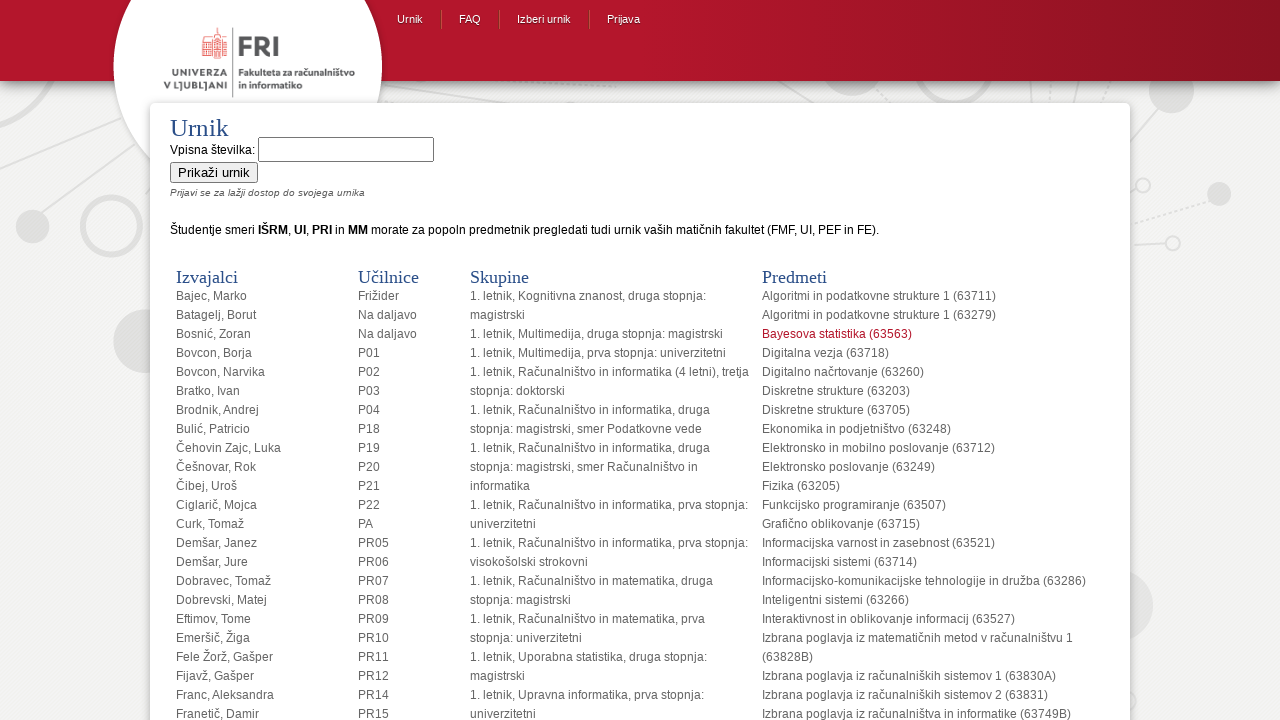